Tests that clicking the Due column header twice sorts the table by due amounts in descending order

Starting URL: http://the-internet.herokuapp.com/tables

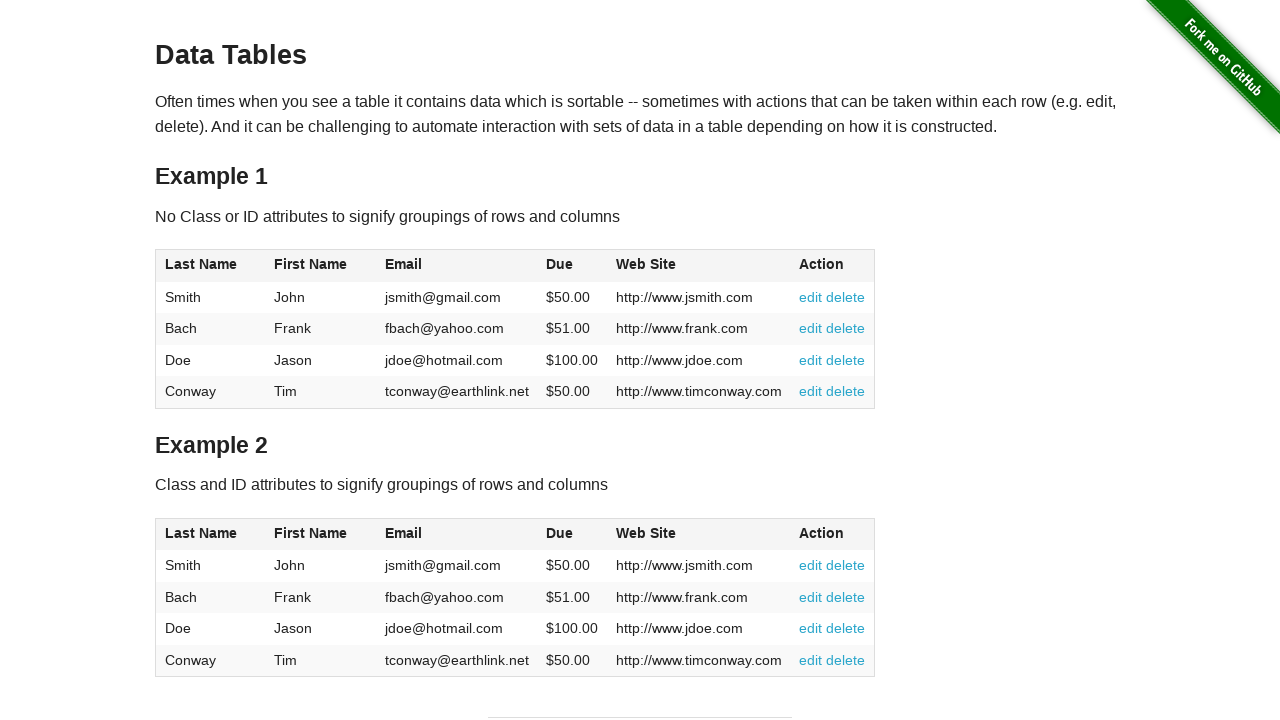

Clicked Due column header first time for ascending sort at (572, 266) on #table1 thead tr th:nth-of-type(4)
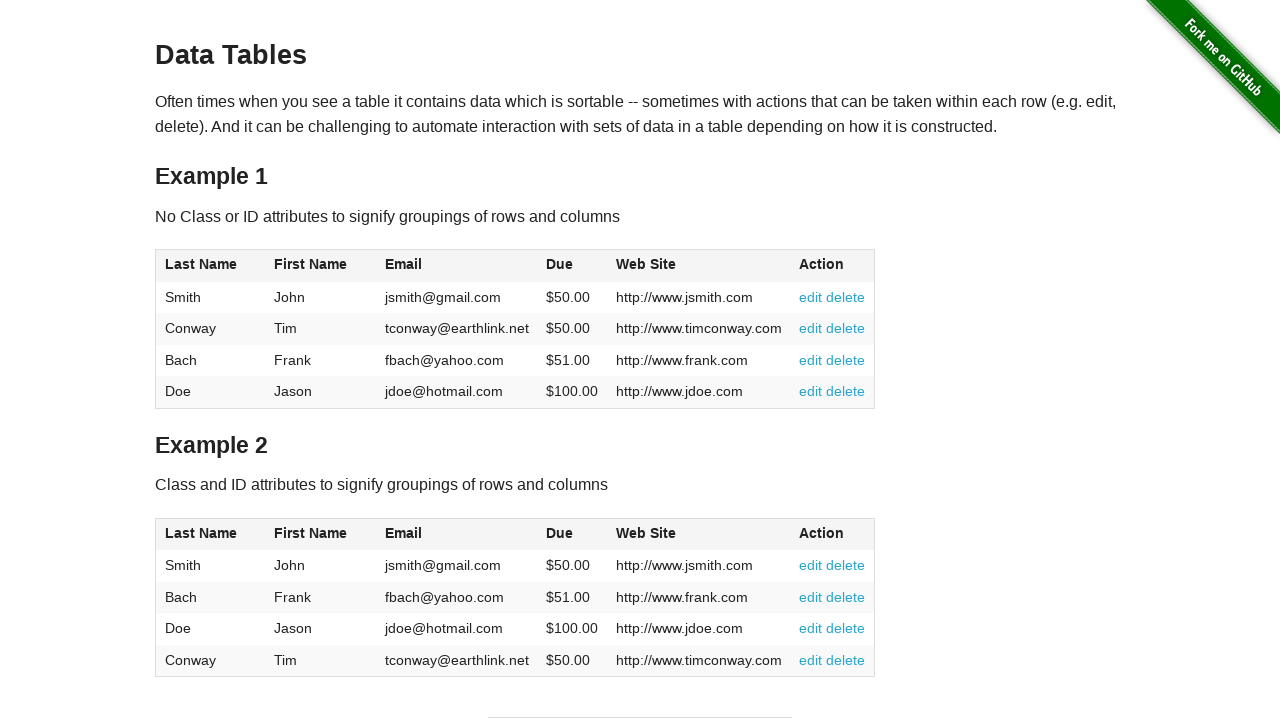

Clicked Due column header second time for descending sort at (572, 266) on #table1 thead tr th:nth-of-type(4)
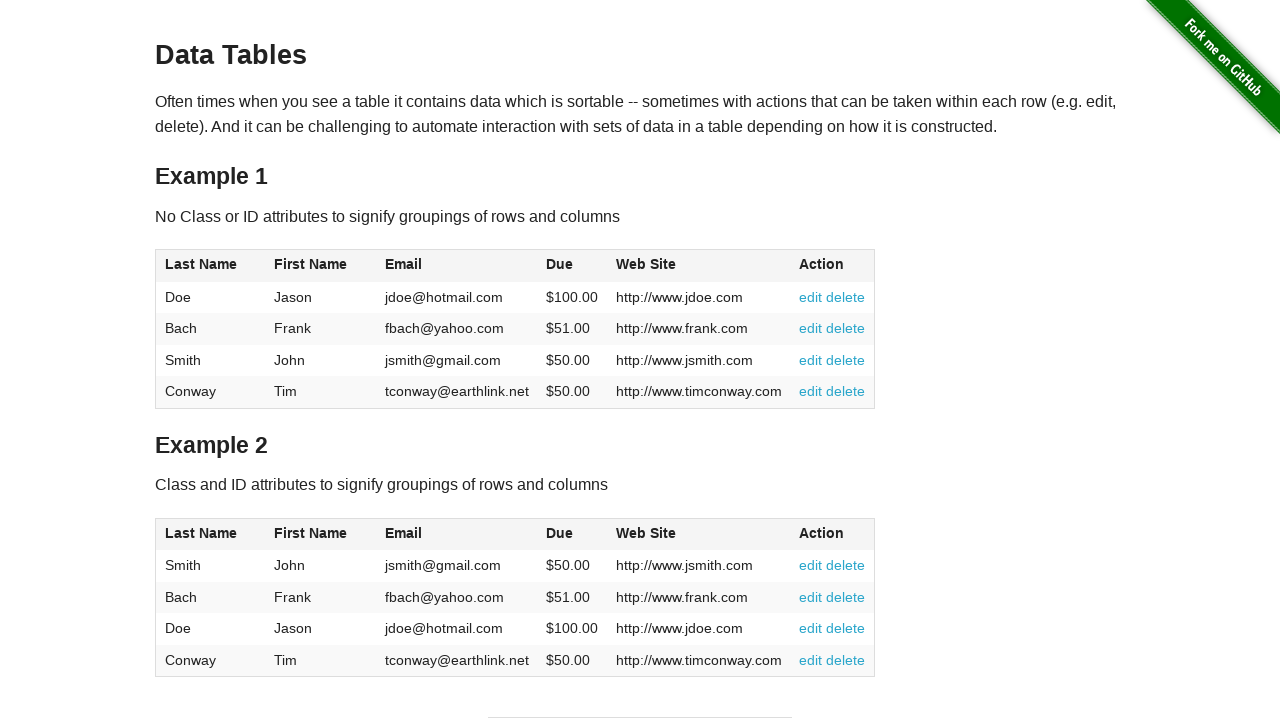

Due column values loaded and visible in table
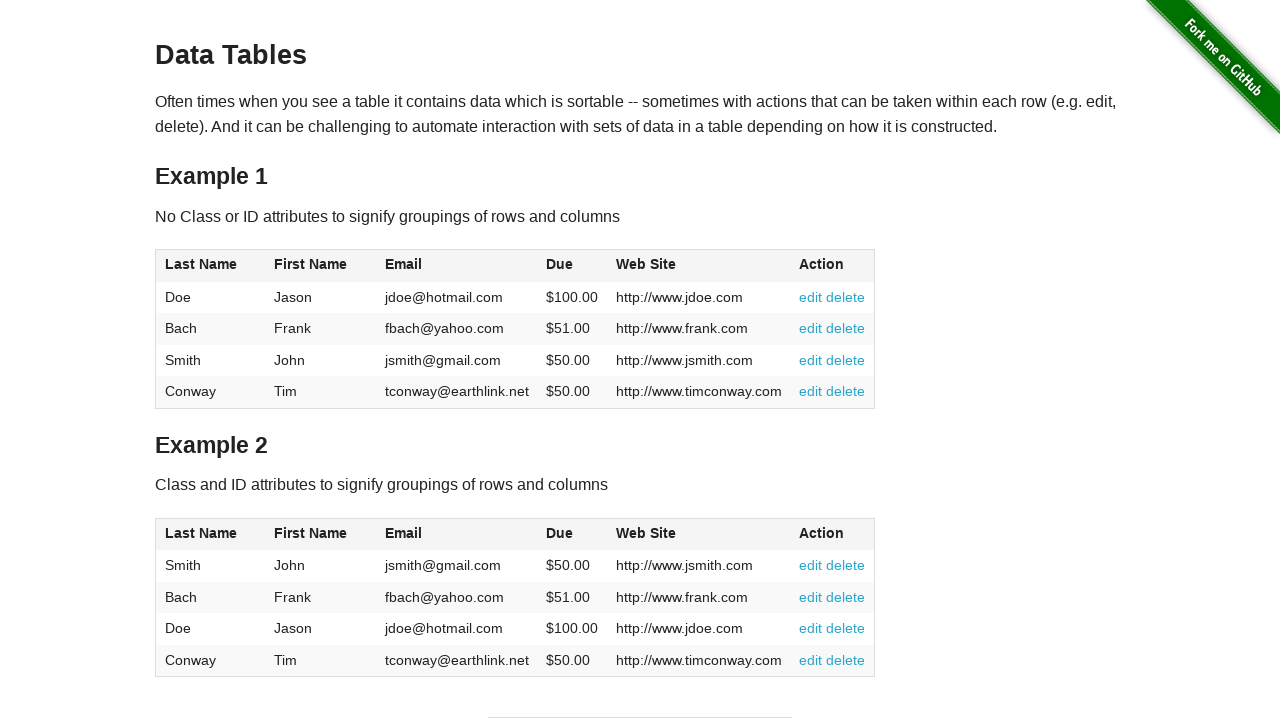

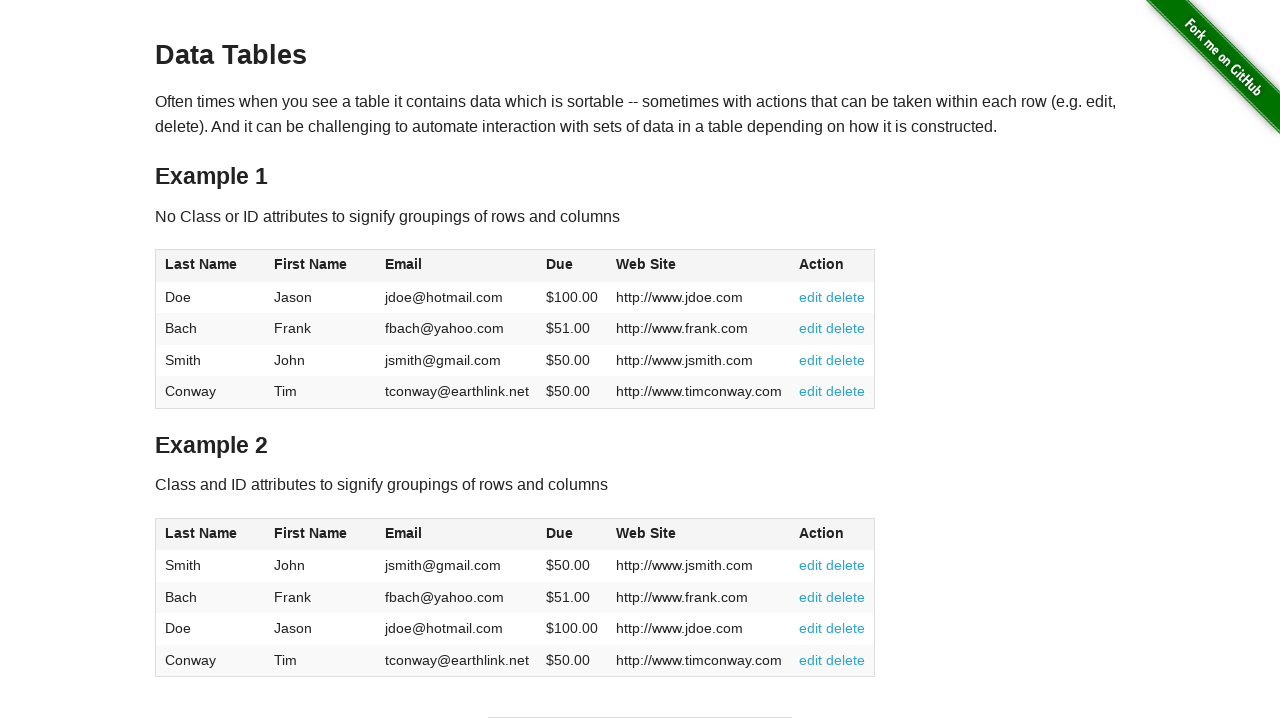